Tests window switching functionality by clicking a link that opens a new window, verifying content in both windows, and switching between them

Starting URL: https://the-internet.herokuapp.com/windows

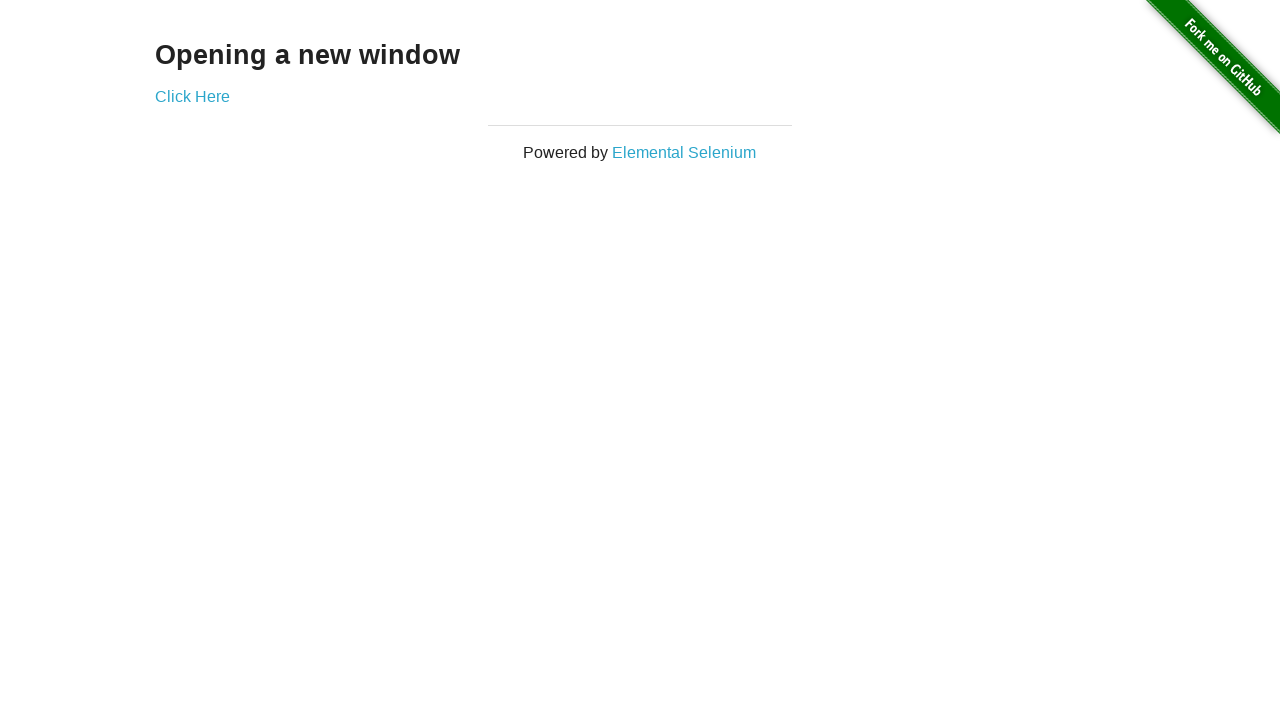

Located 'Opening a new window' element
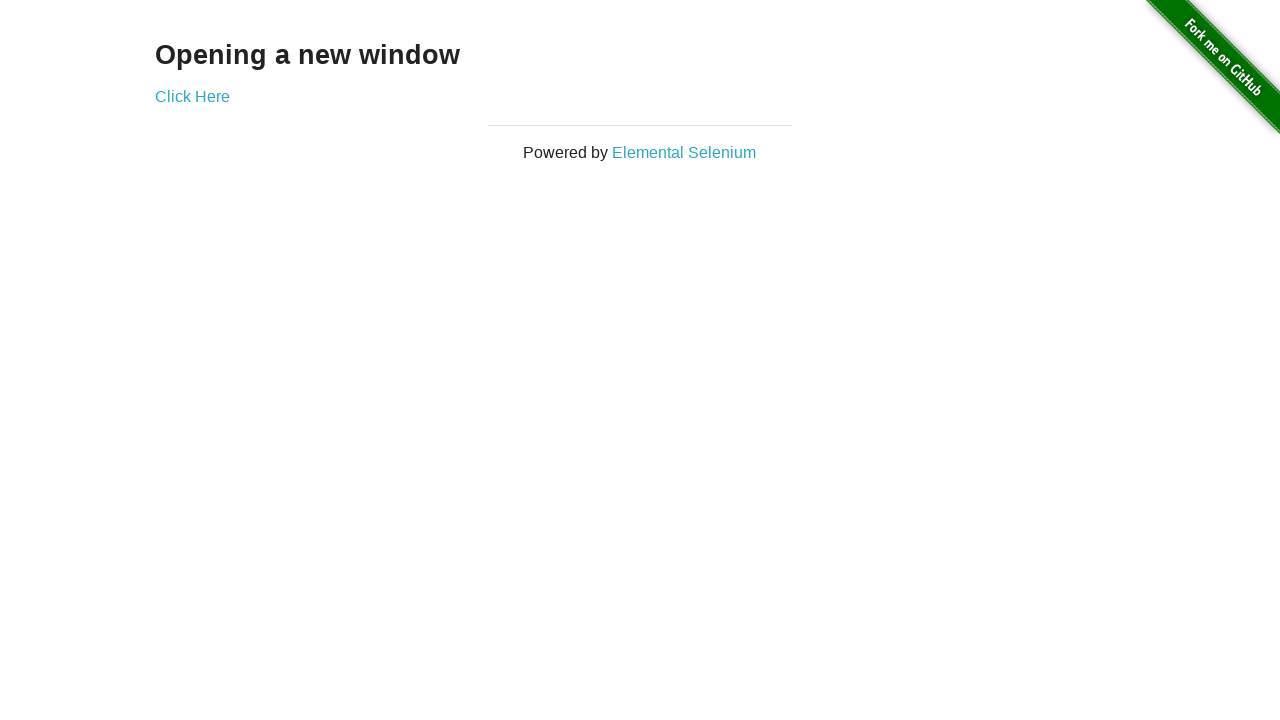

Verified 'Opening a new window' text is present
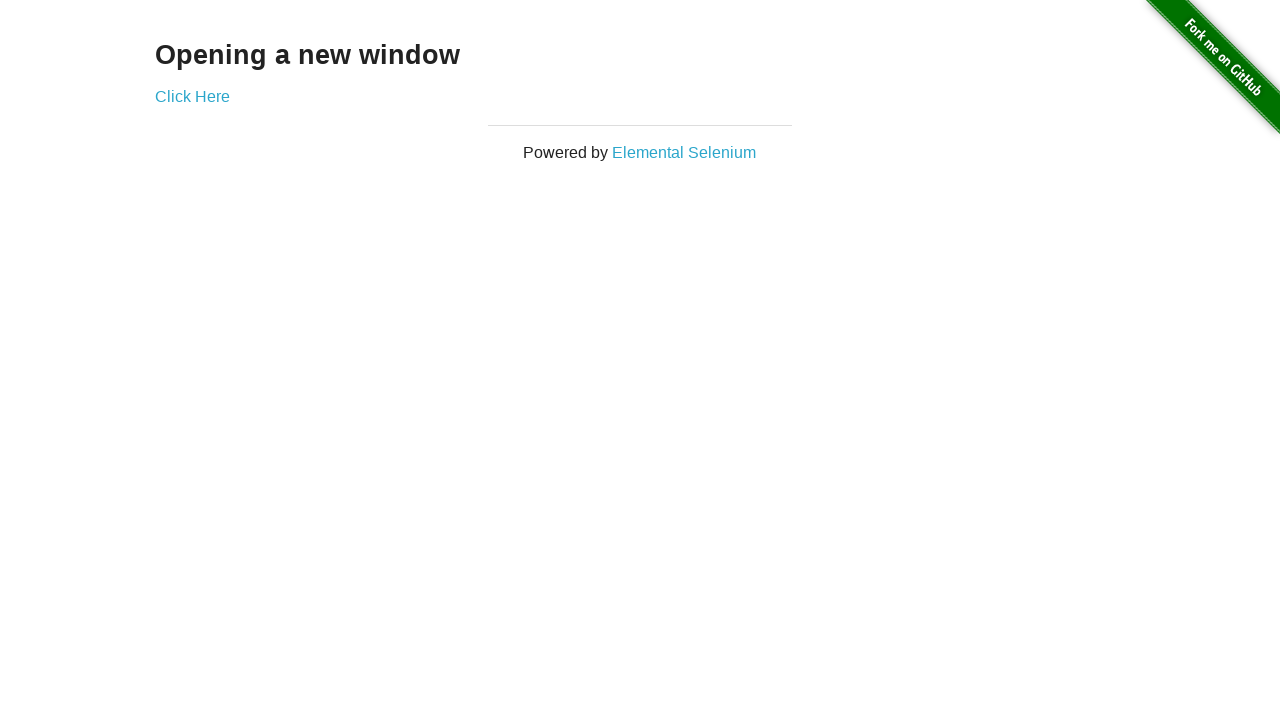

Verified page title is 'The Internet'
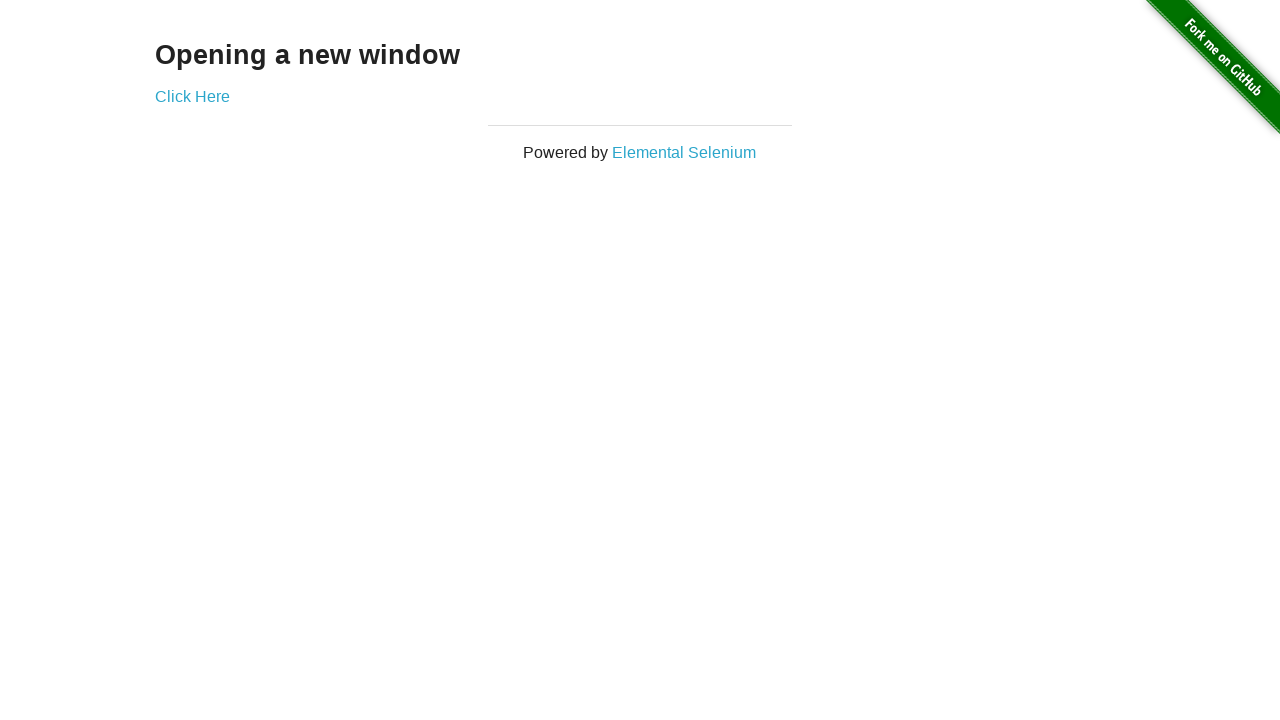

Clicked 'Click Here' link to open new window at (192, 96) on text='Click Here'
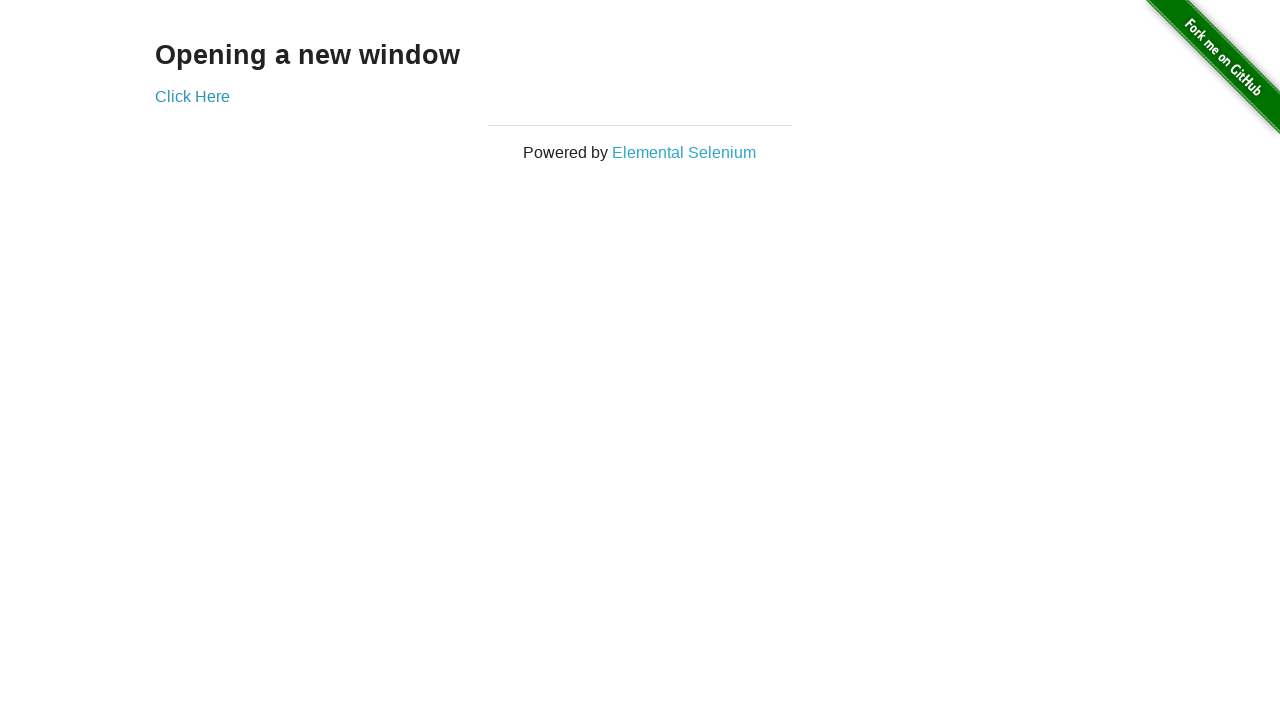

New window opened and captured
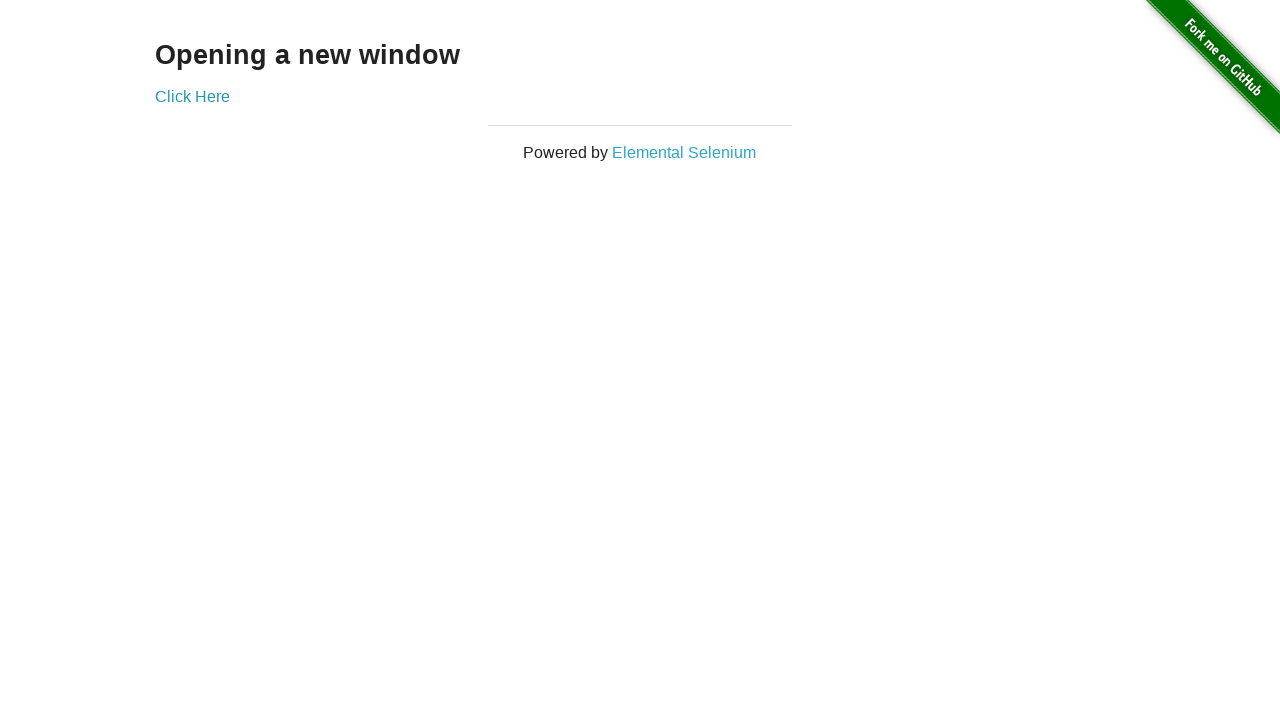

Verified new window title is 'New Window'
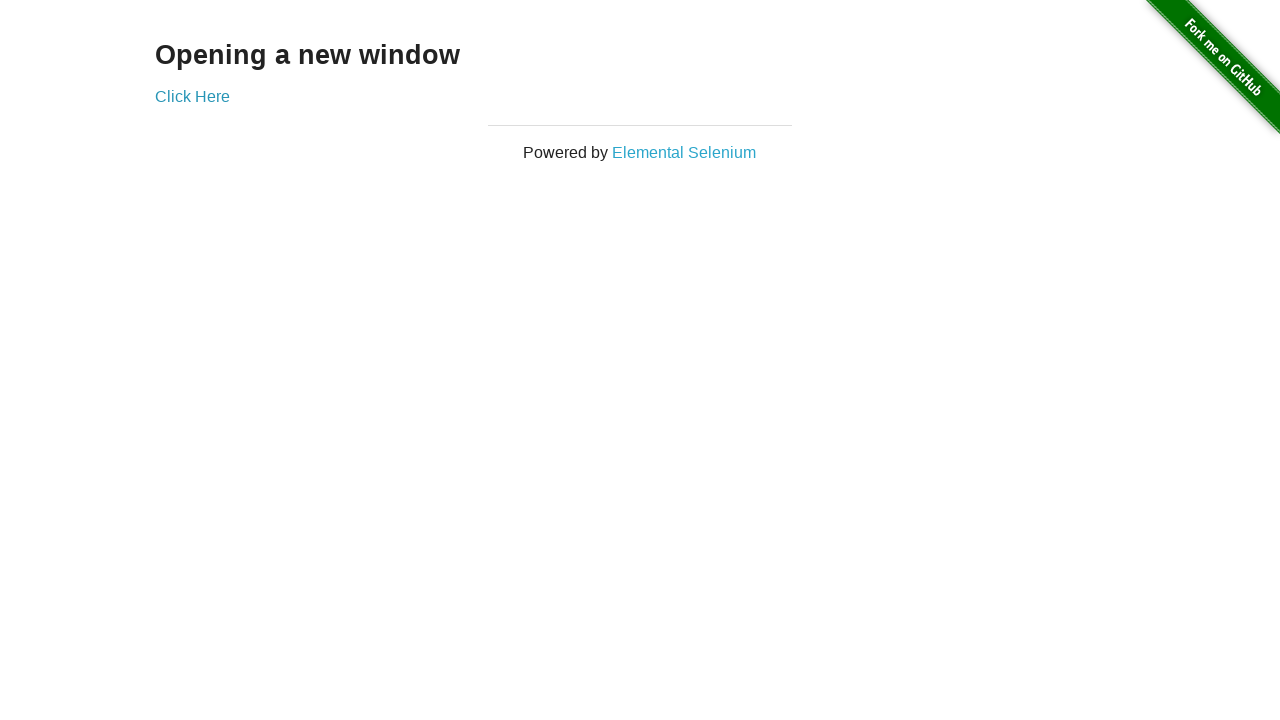

Located h3 element in new window
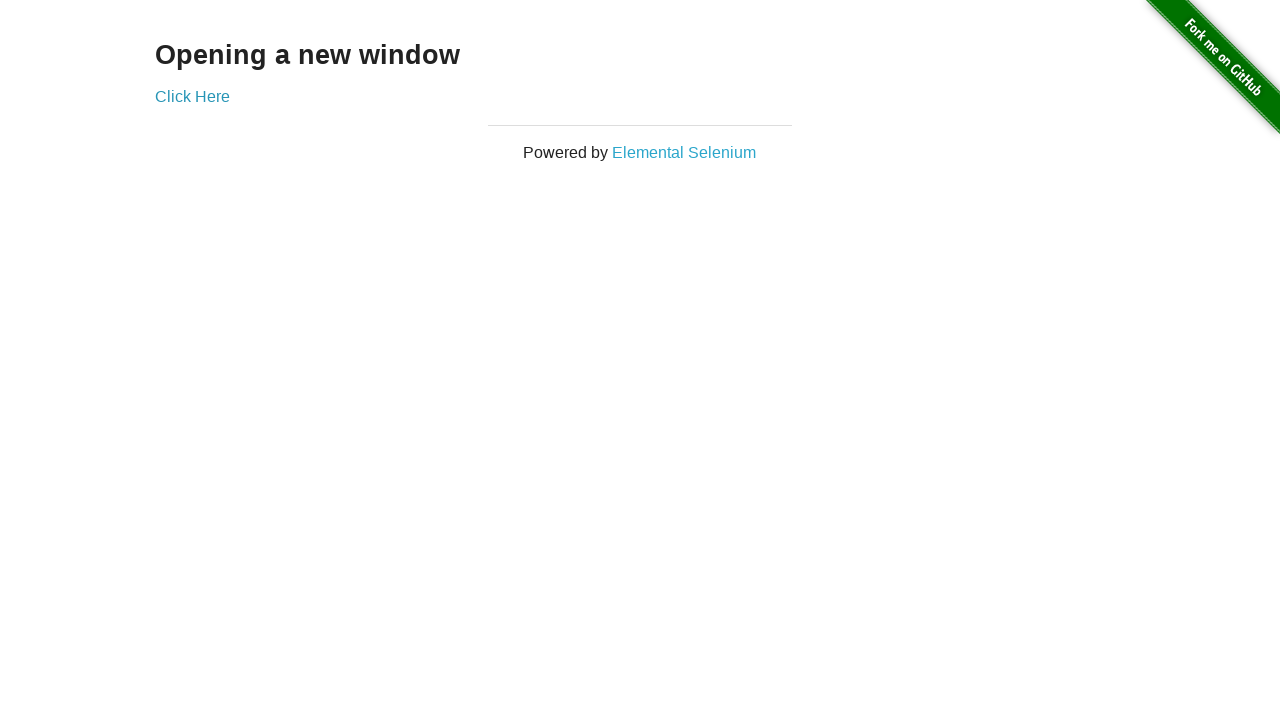

Verified h3 text in new window is 'New Window'
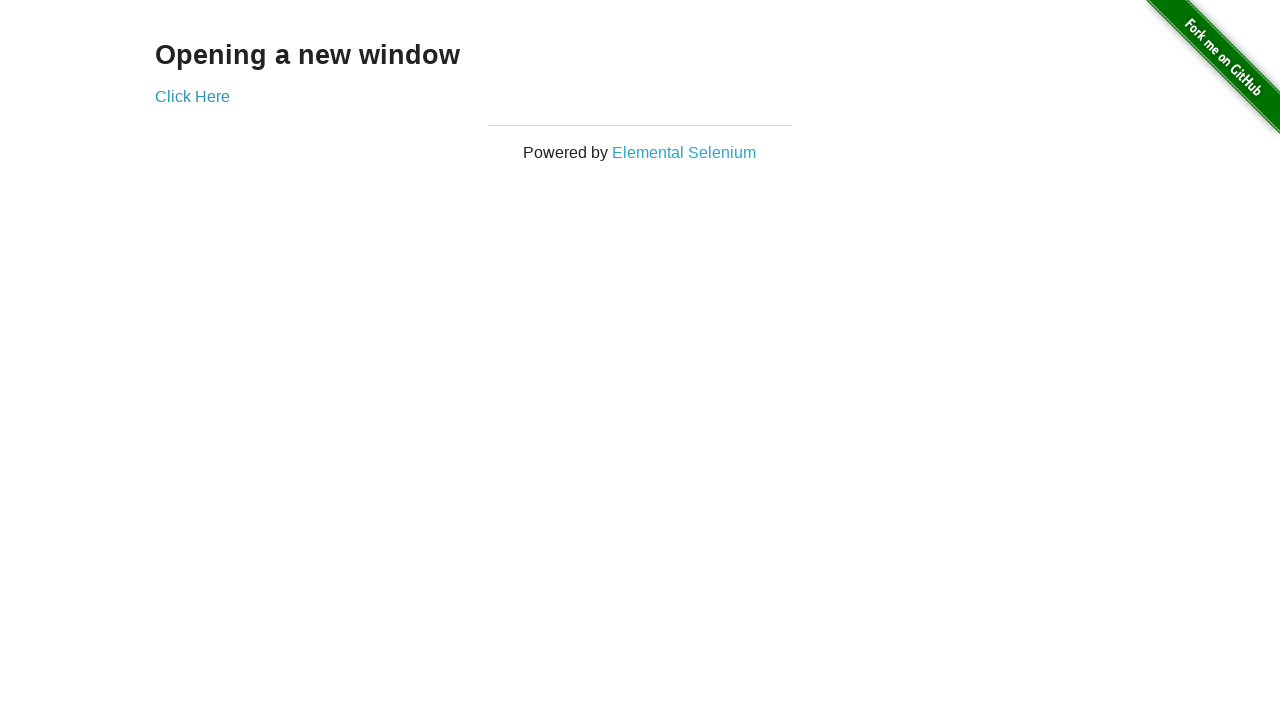

Switched back to original window and verified title is 'The Internet'
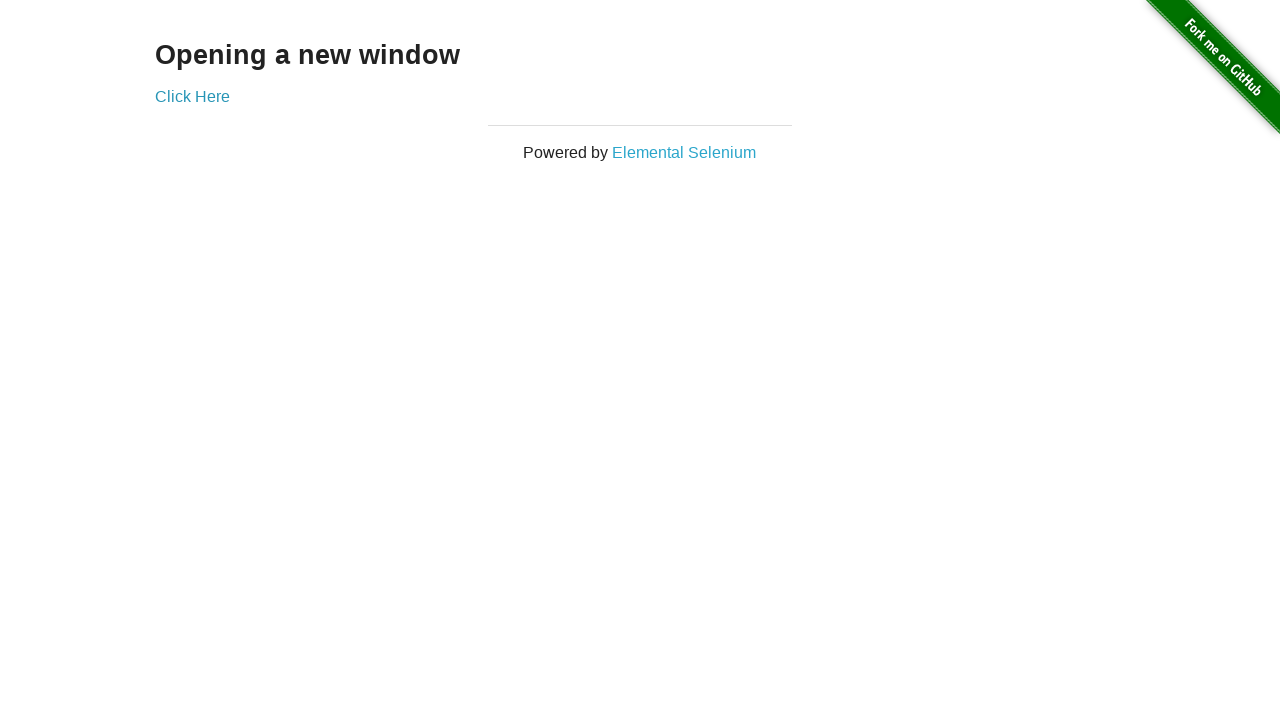

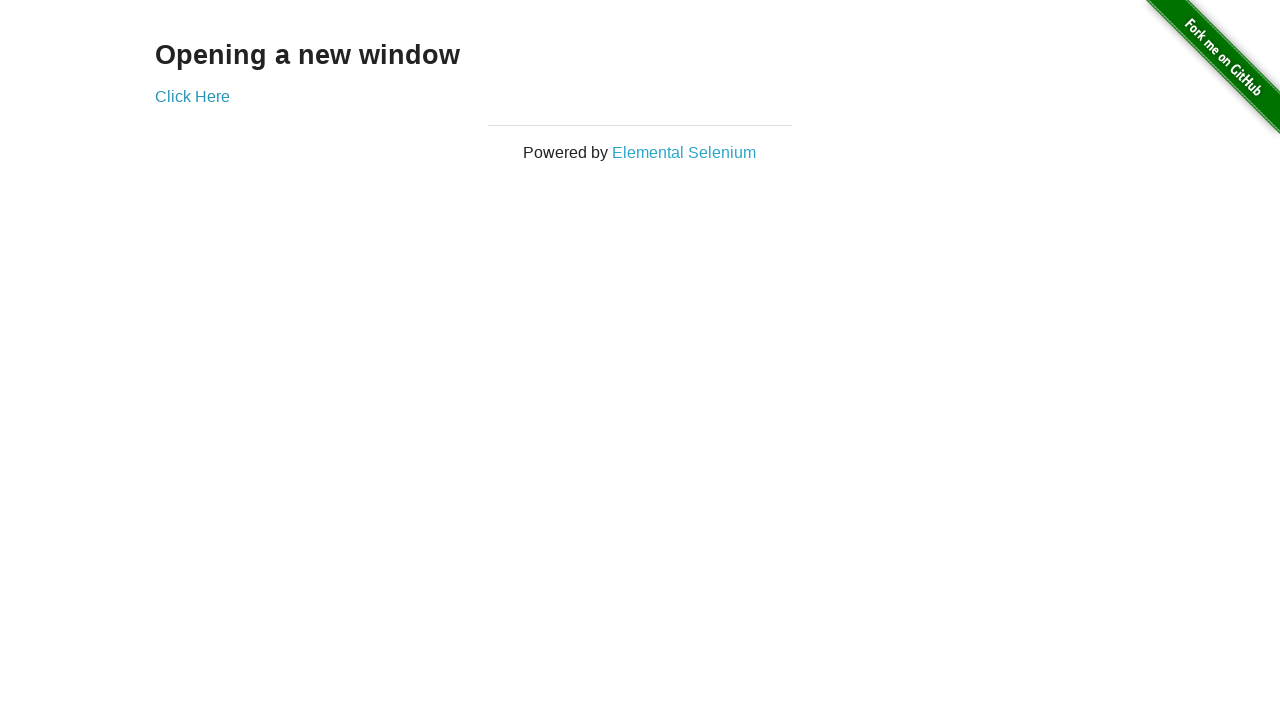